Tests complex drag-and-drop interaction by dragging an element and dropping it onto a target area, followed by keyboard modifier key presses

Starting URL: https://crossbrowsertesting.github.io/drag-and-drop.html

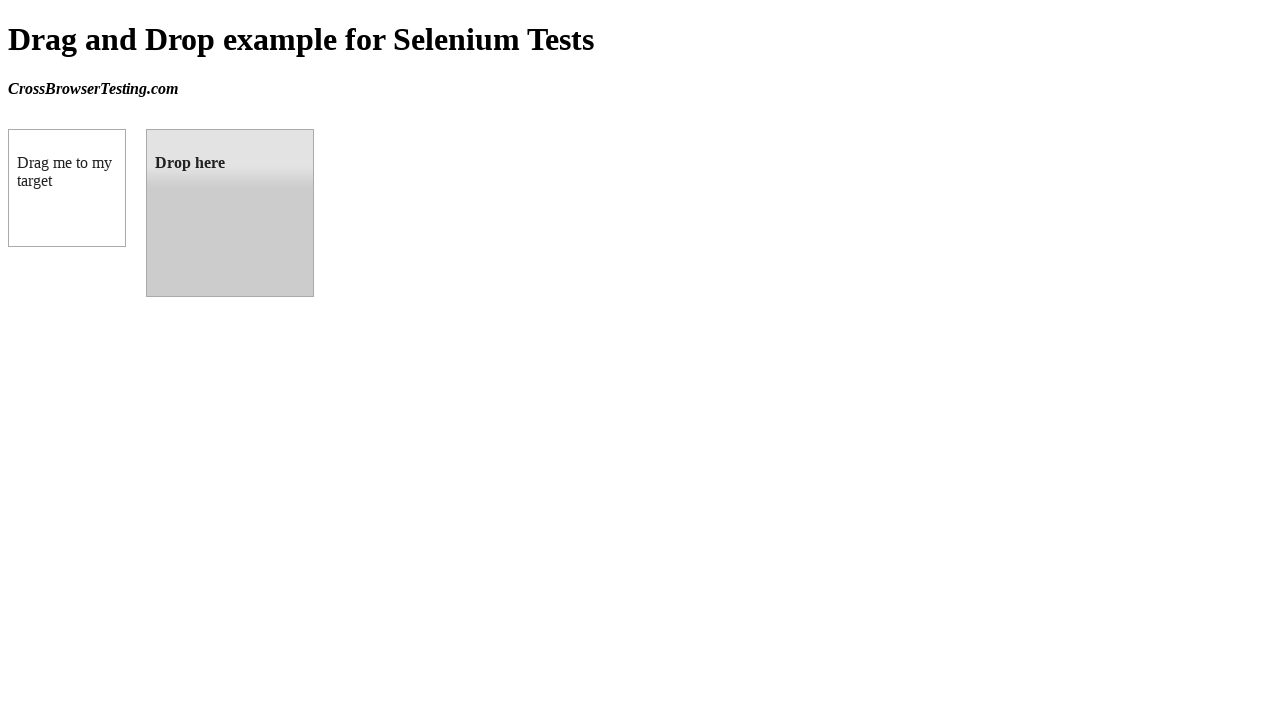

Navigated to drag-and-drop test page
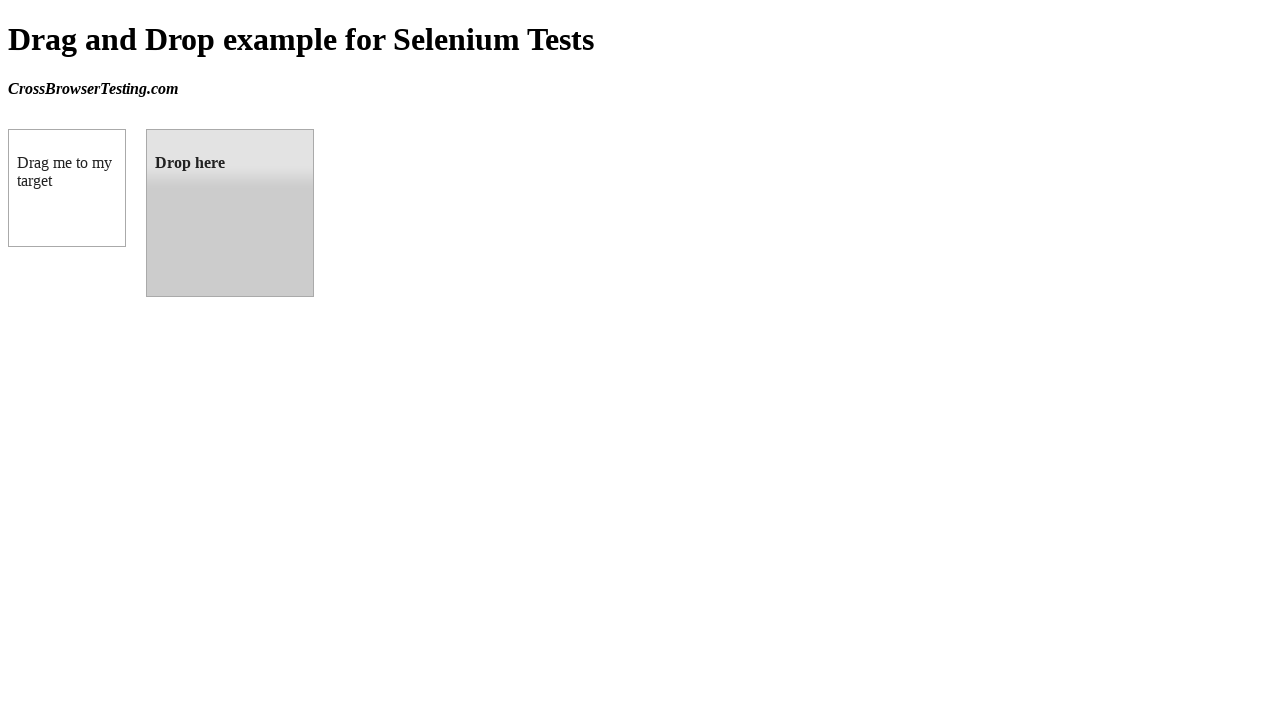

Set viewport size to 1920x1080
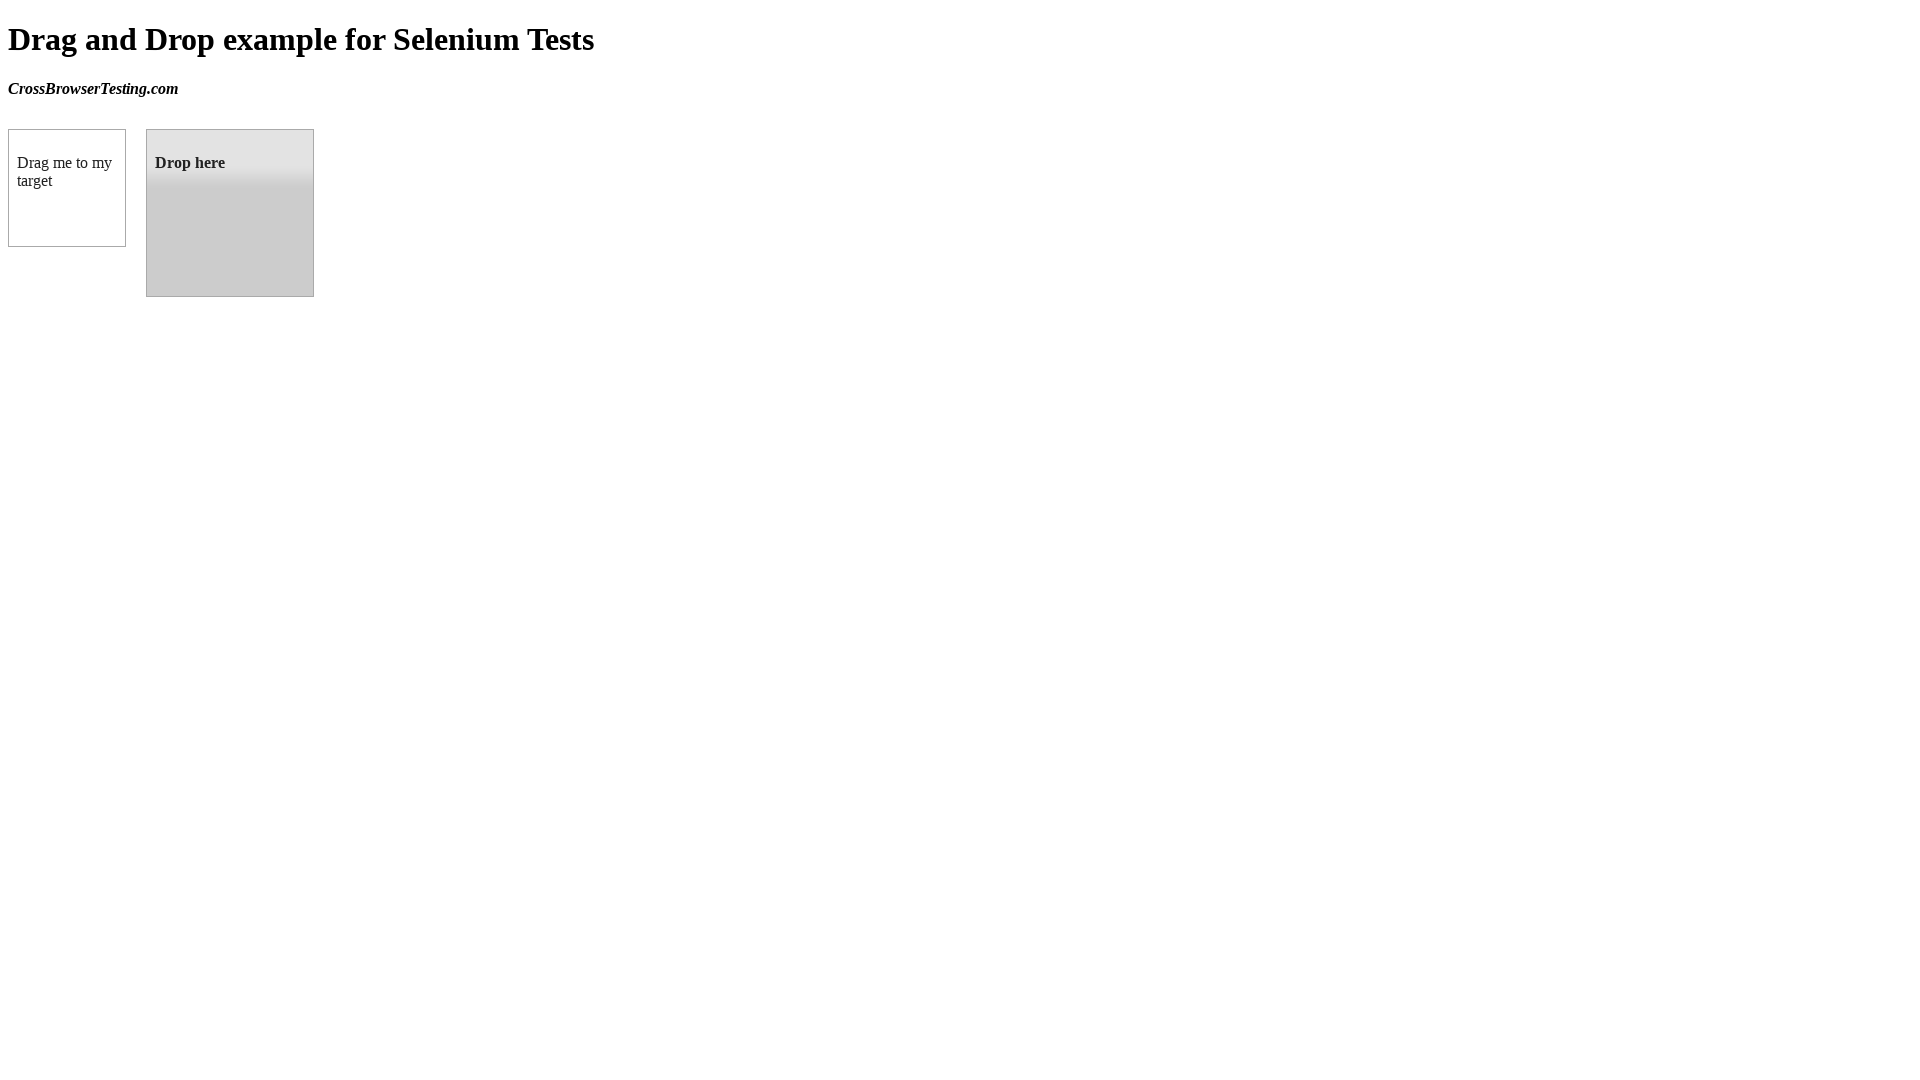

Located draggable element
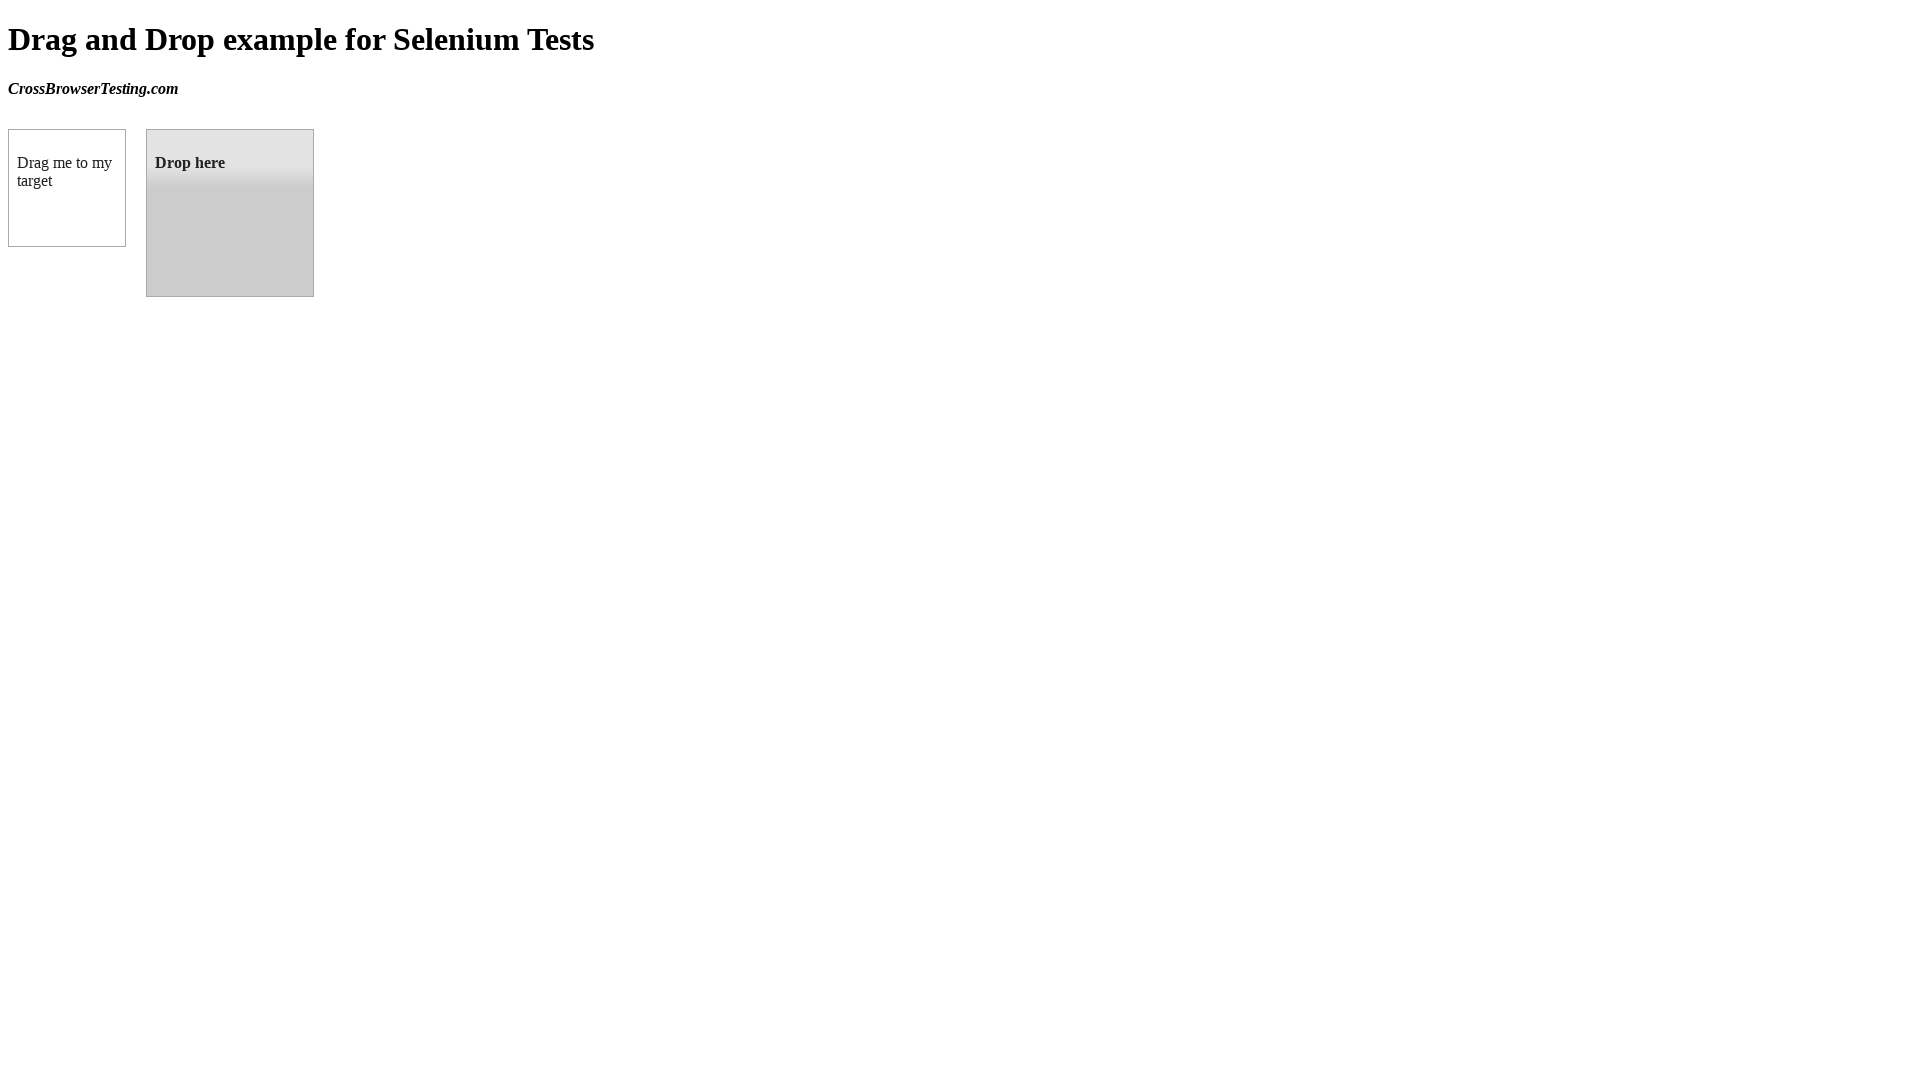

Located droppable target element
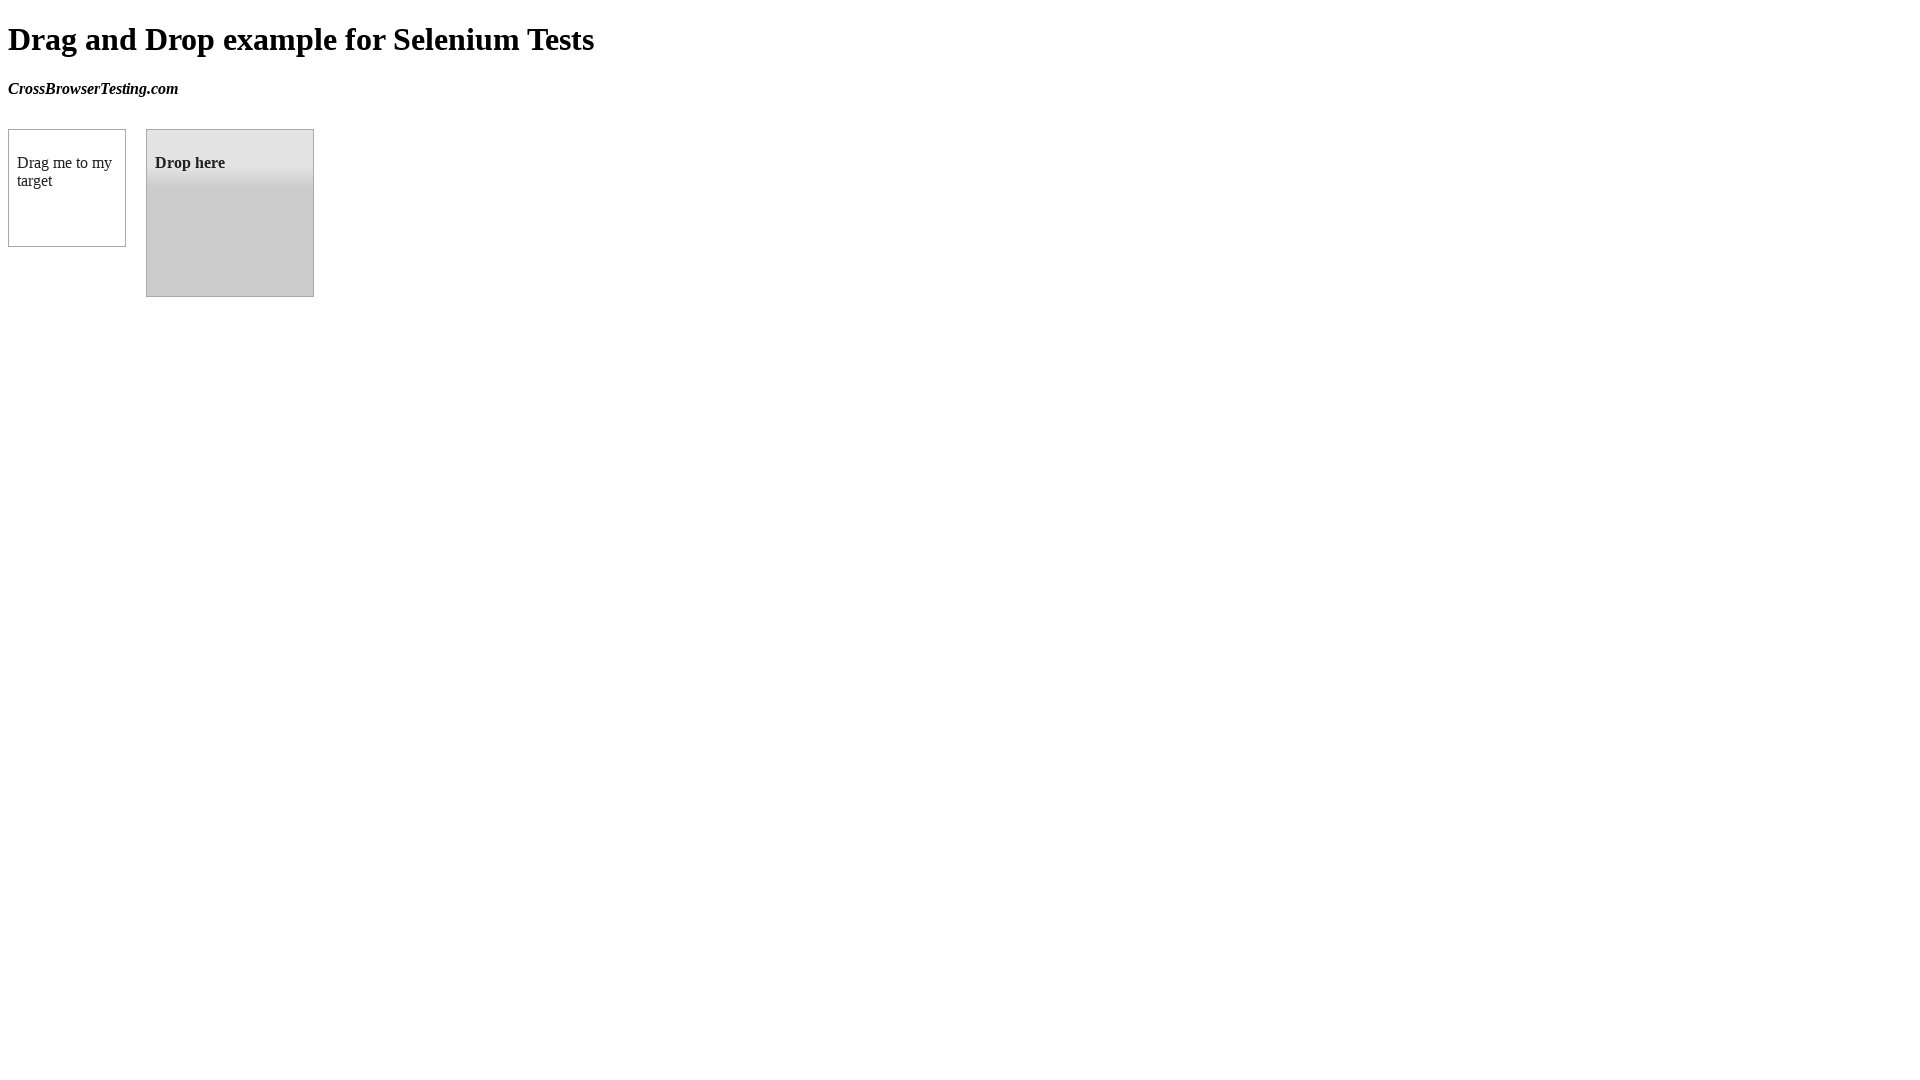

Dragged element to target drop zone at (230, 213)
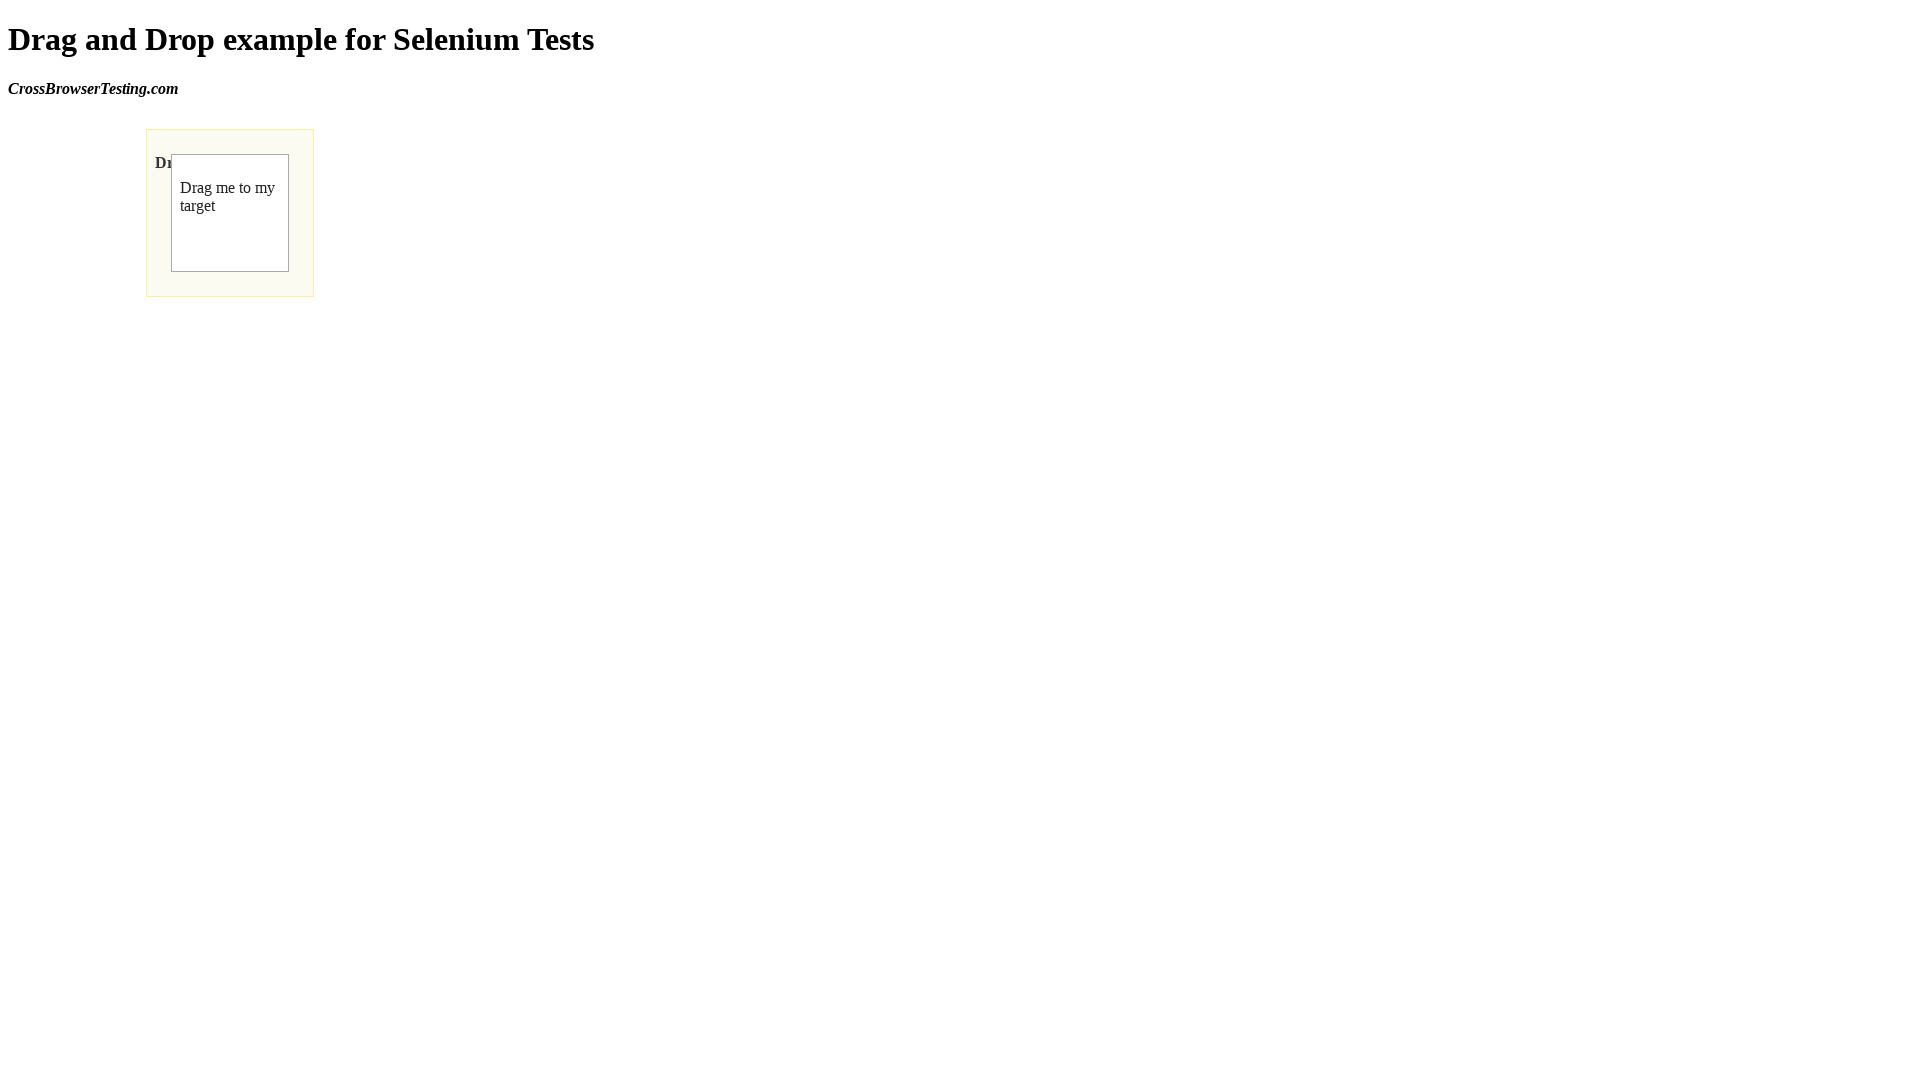

Pressed Control key down
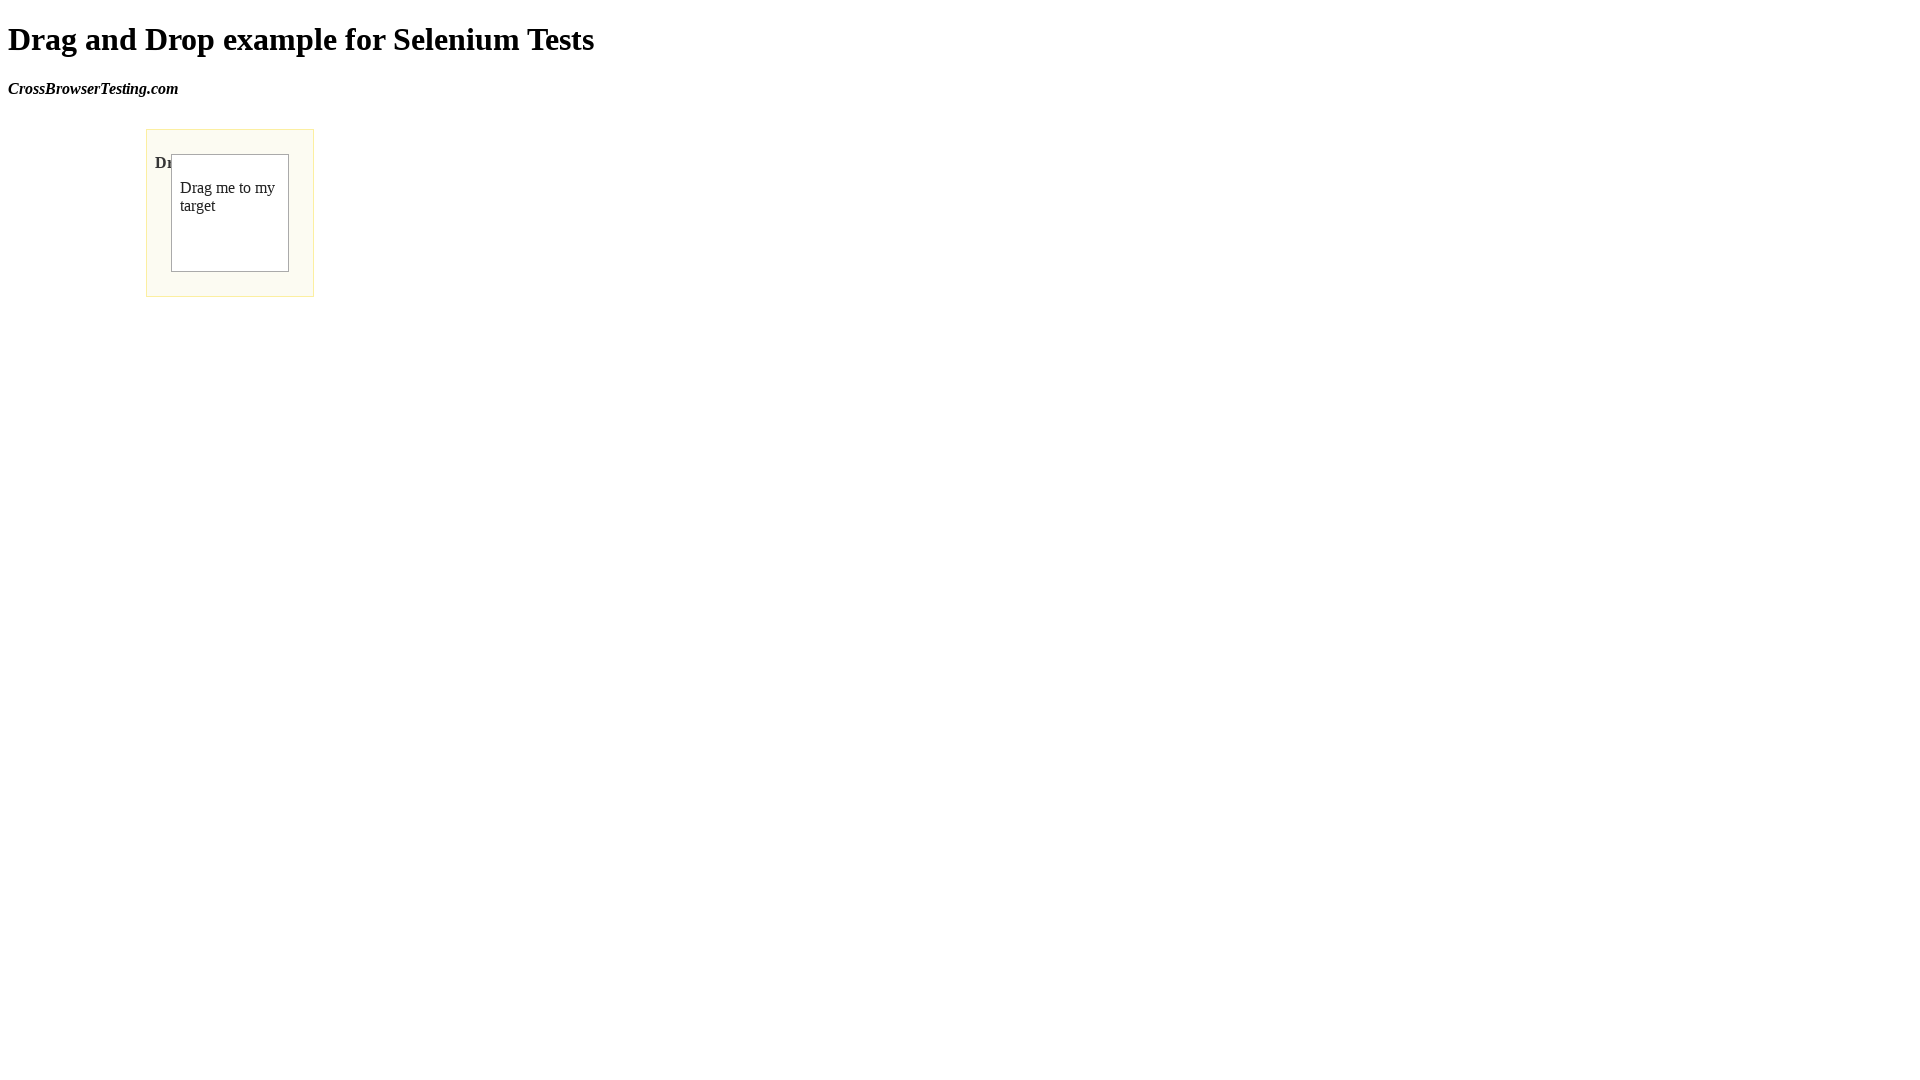

Pressed Shift key down
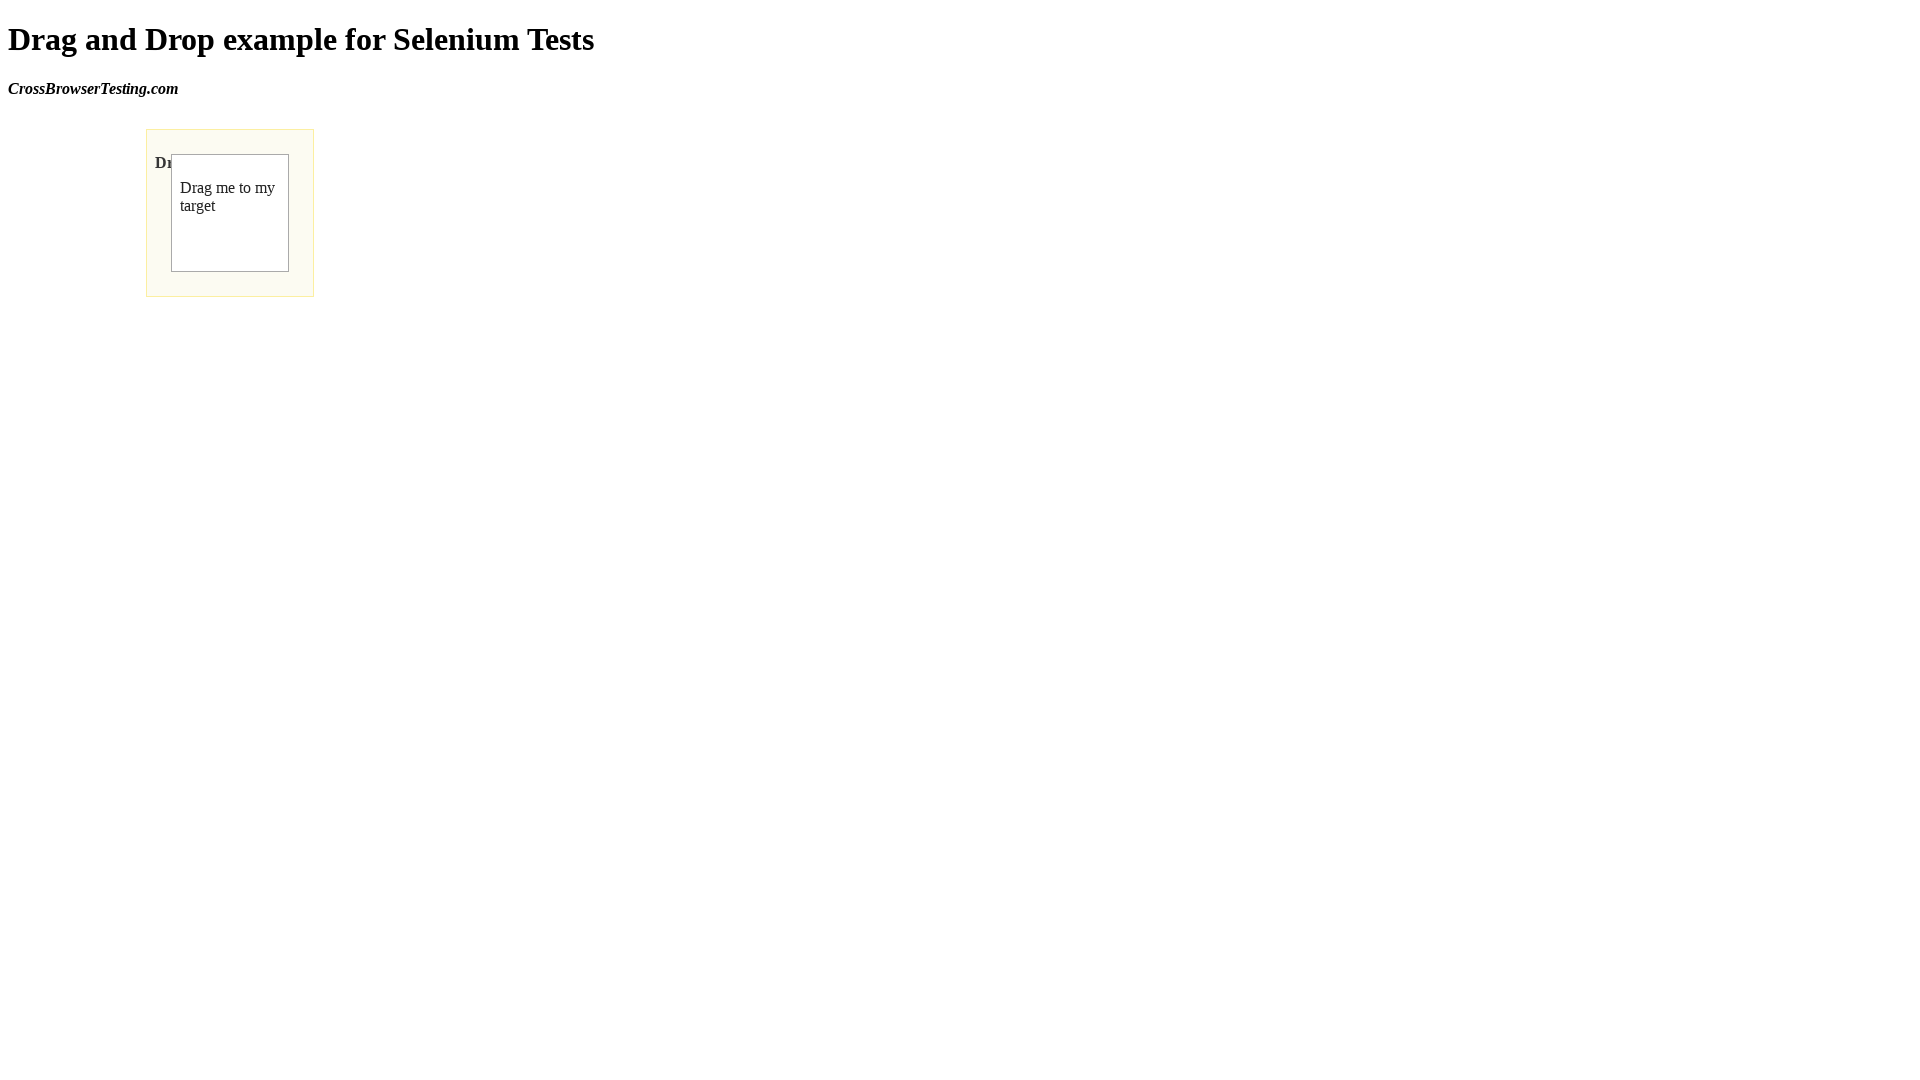

Released Control key
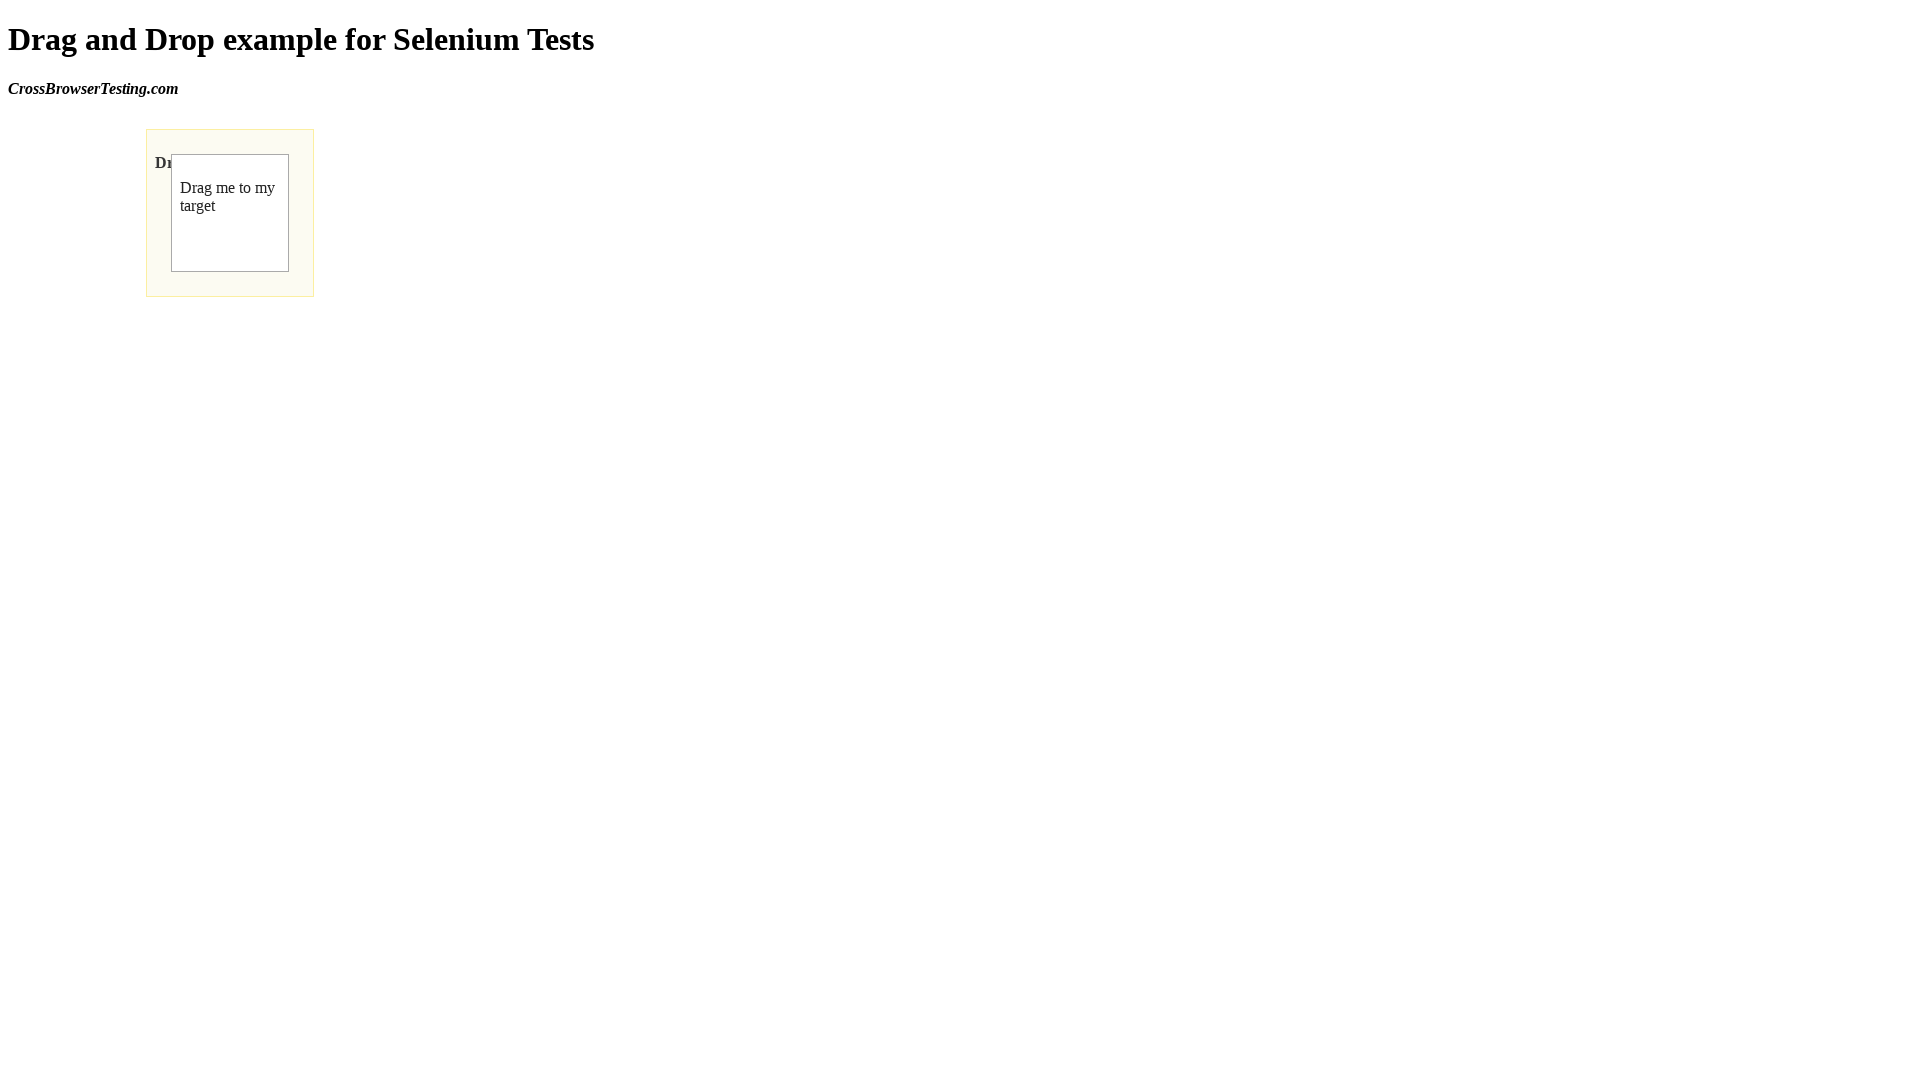

Released Shift key
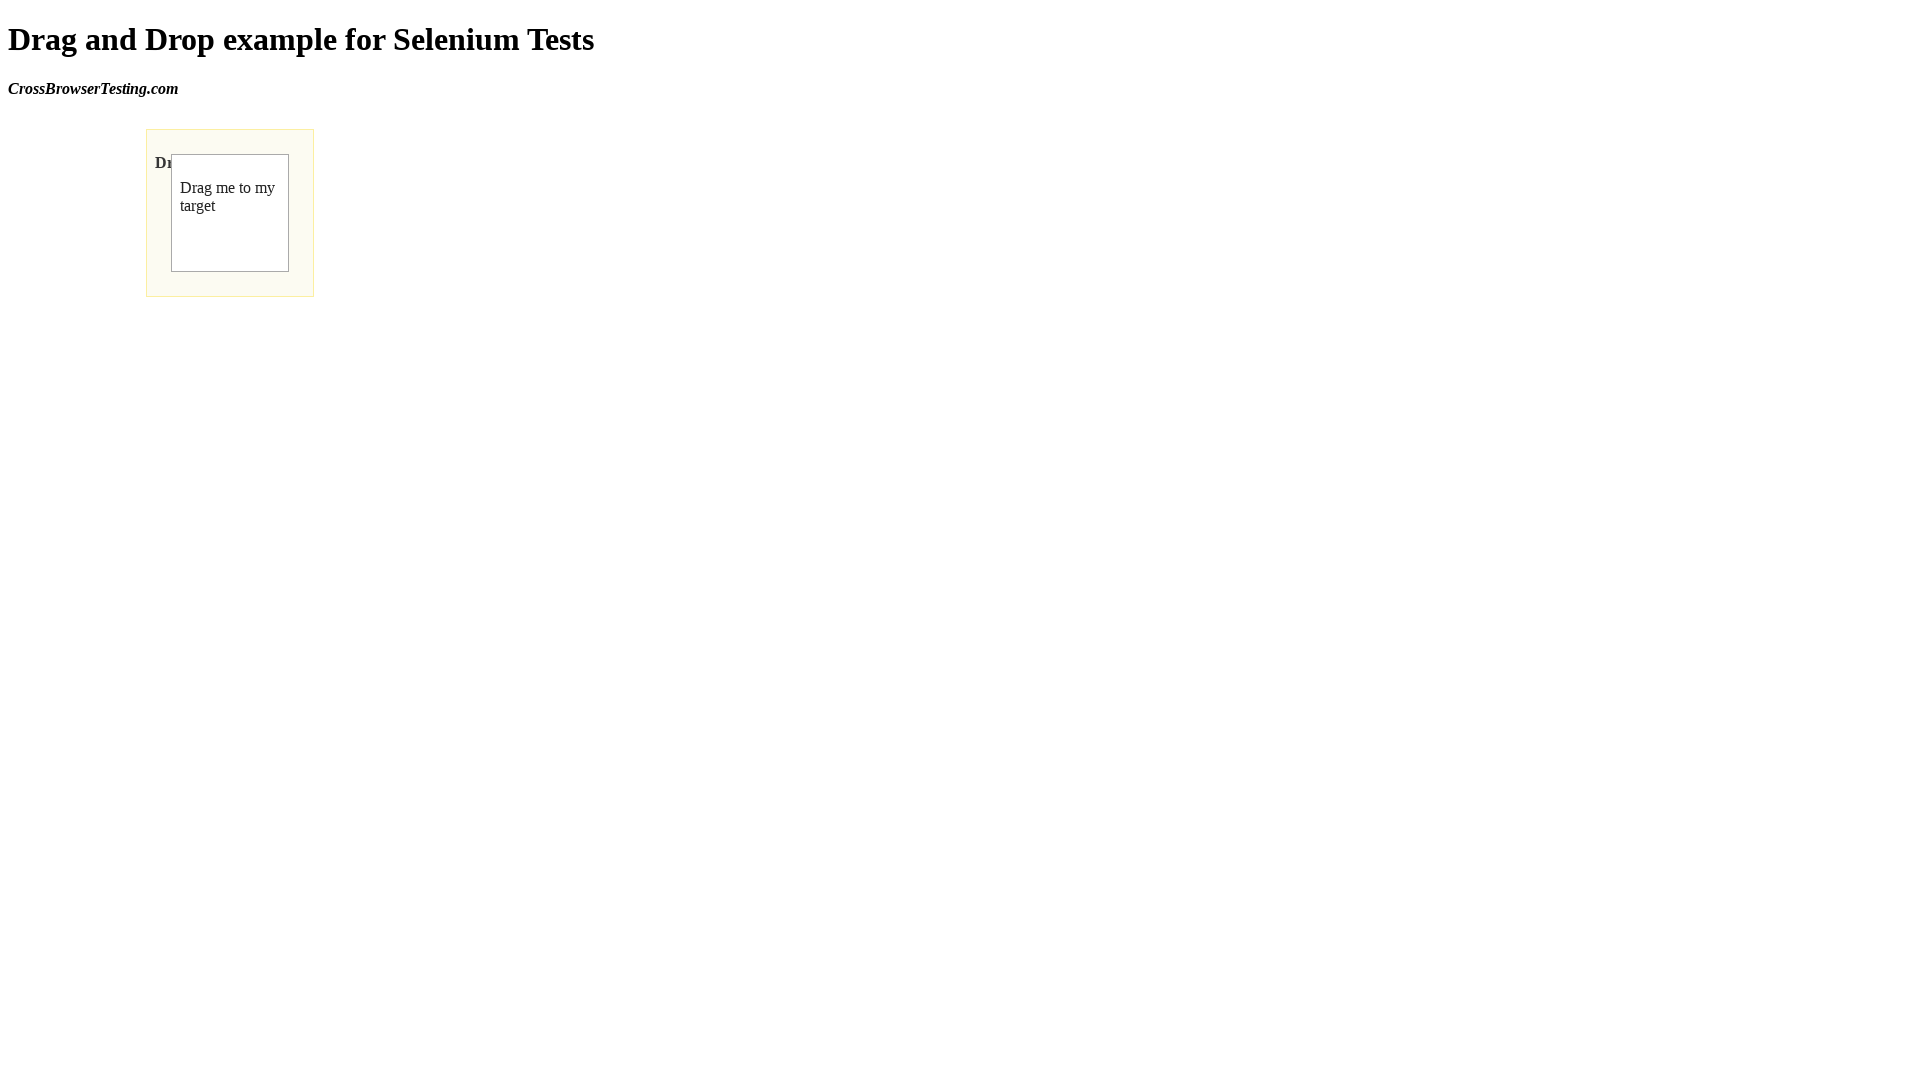

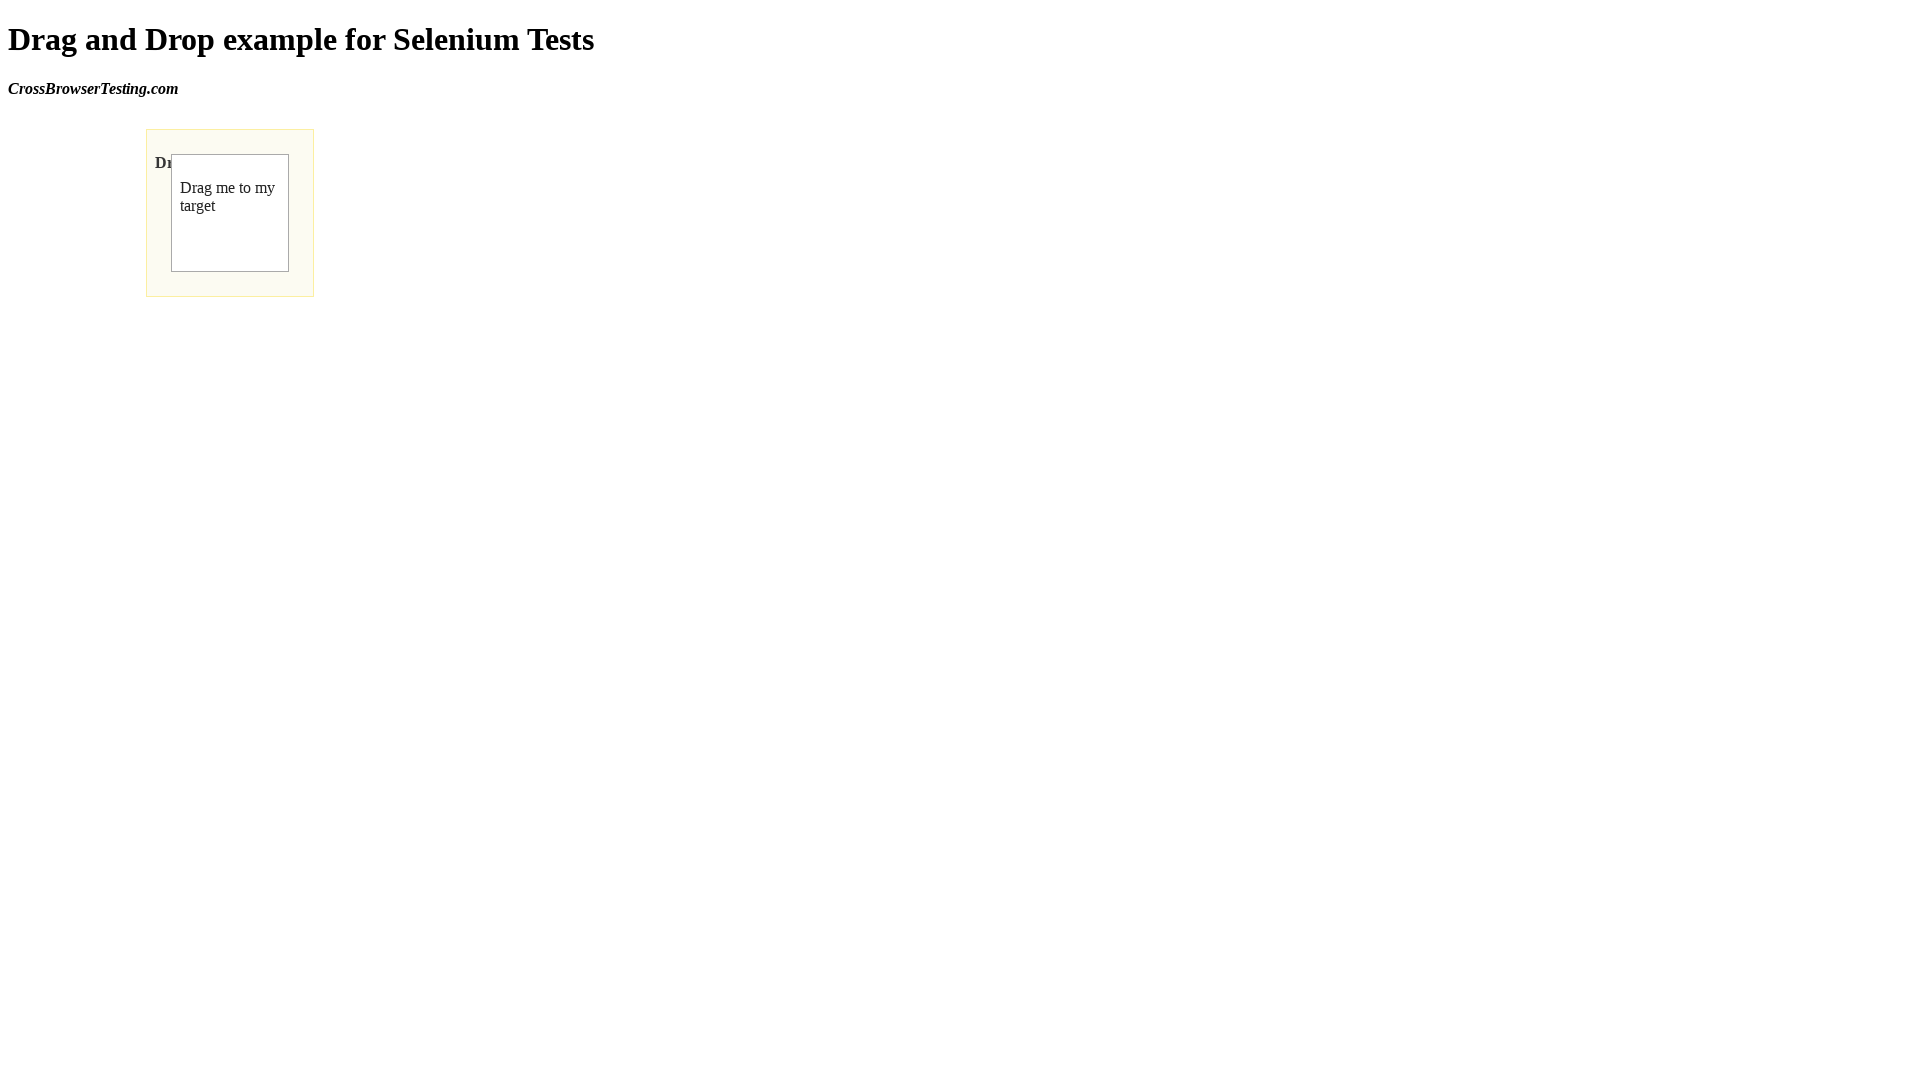